Navigates to a courses page and fills an input field with a search term

Starting URL: https://www.walissonsilva.com/cursos

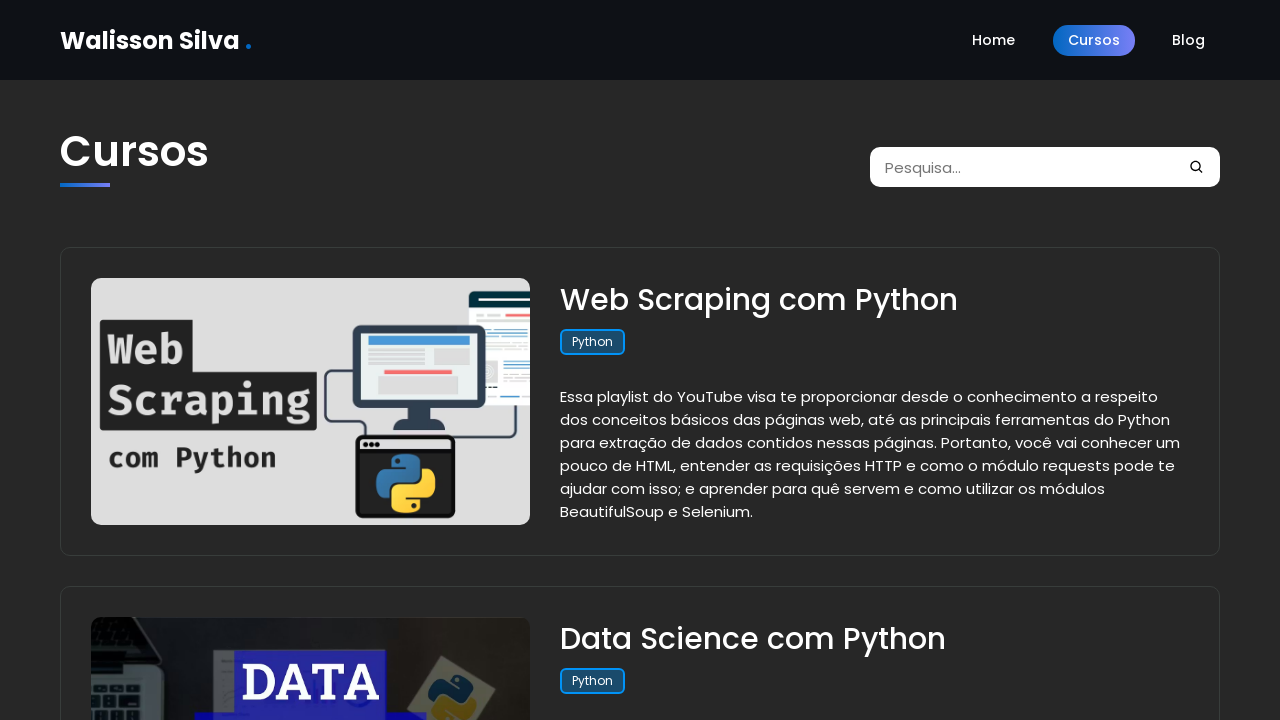

Filled input field with search term 'data' on input
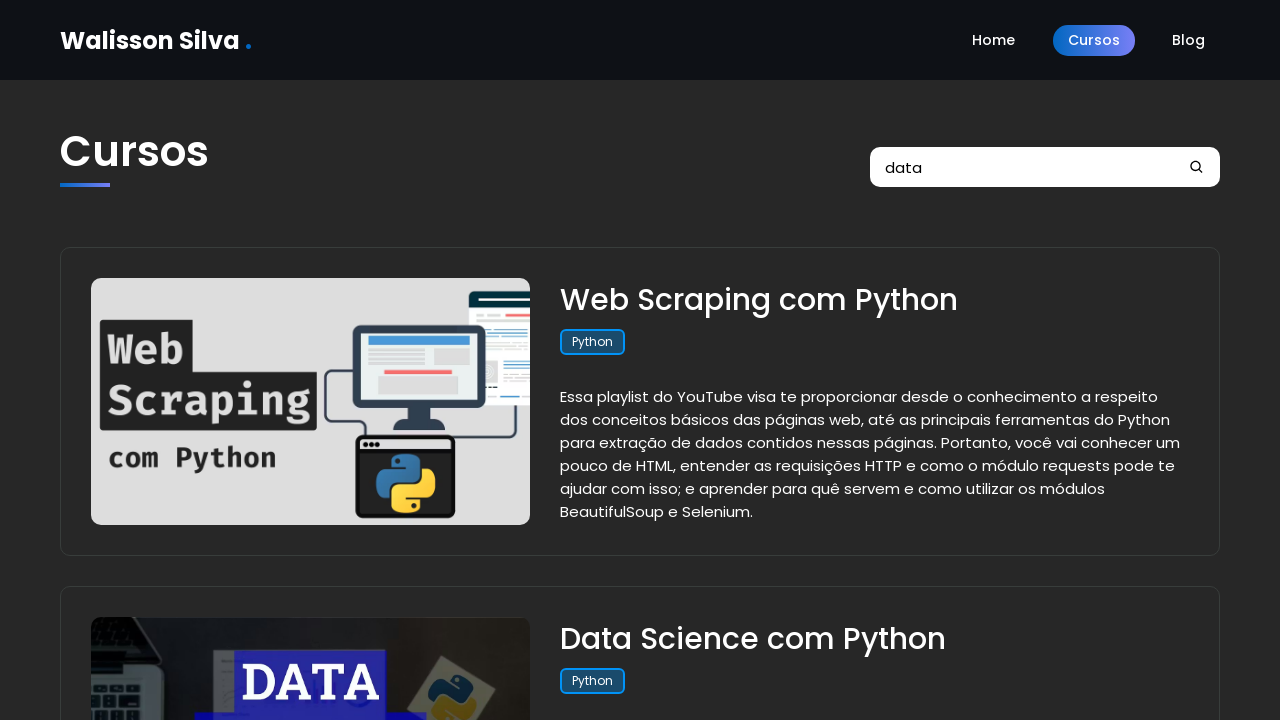

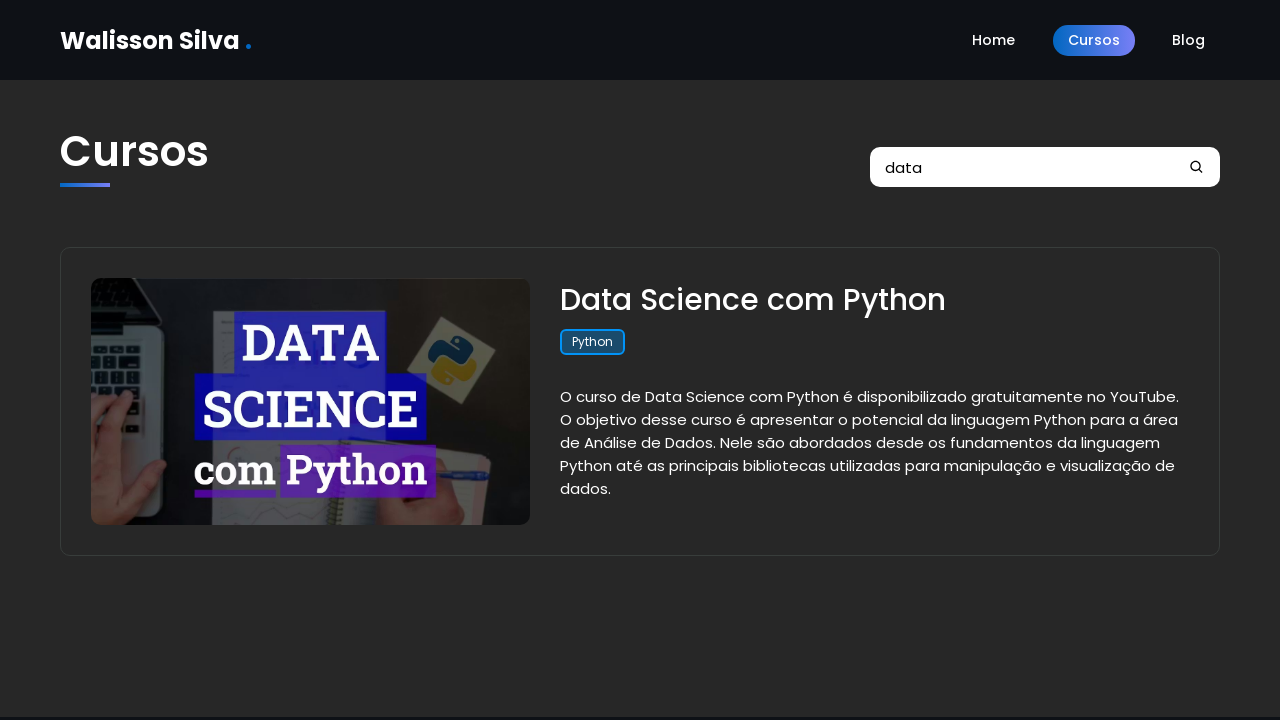